Tests JavaScript alert handling by clicking buttons that trigger JS Alert, JS Confirm, and JS Prompt dialogs, then accepting them and verifying the result text. For the prompt dialog, it also enters text before accepting.

Starting URL: https://the-internet.herokuapp.com/javascript_alerts

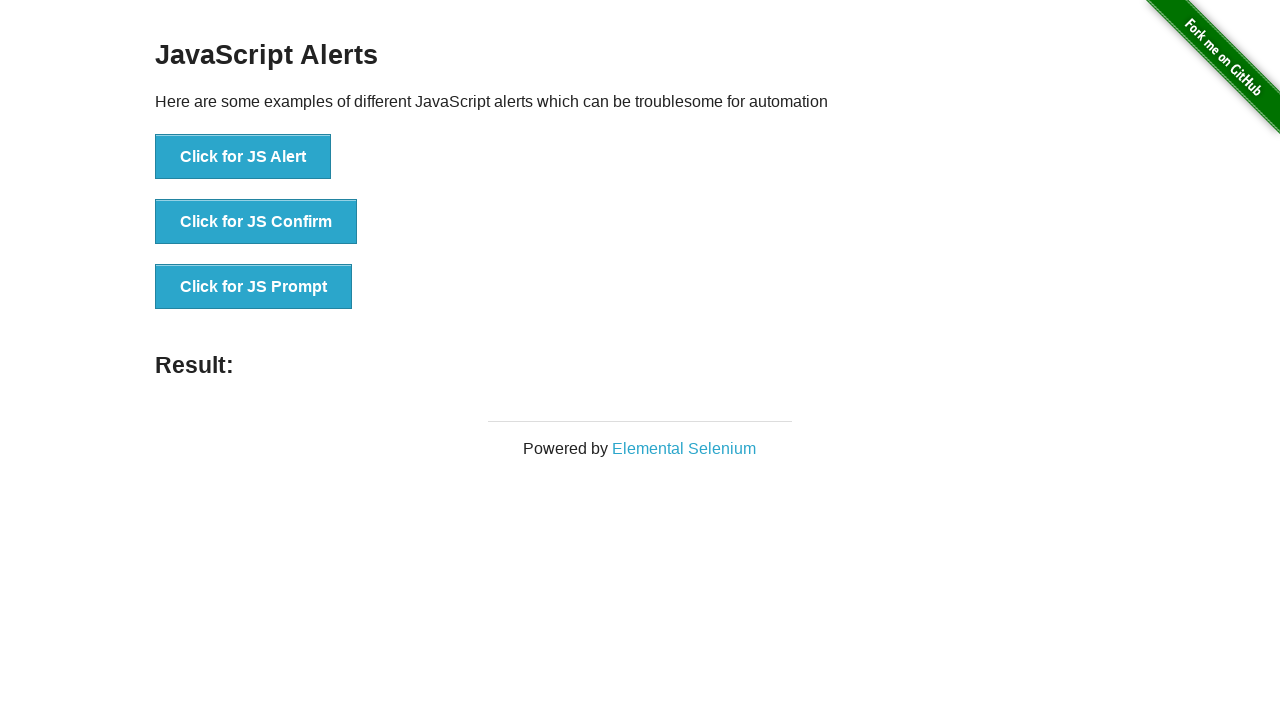

Clicked JS Alert button at (243, 157) on xpath=//button[normalize-space()='Click for JS Alert']
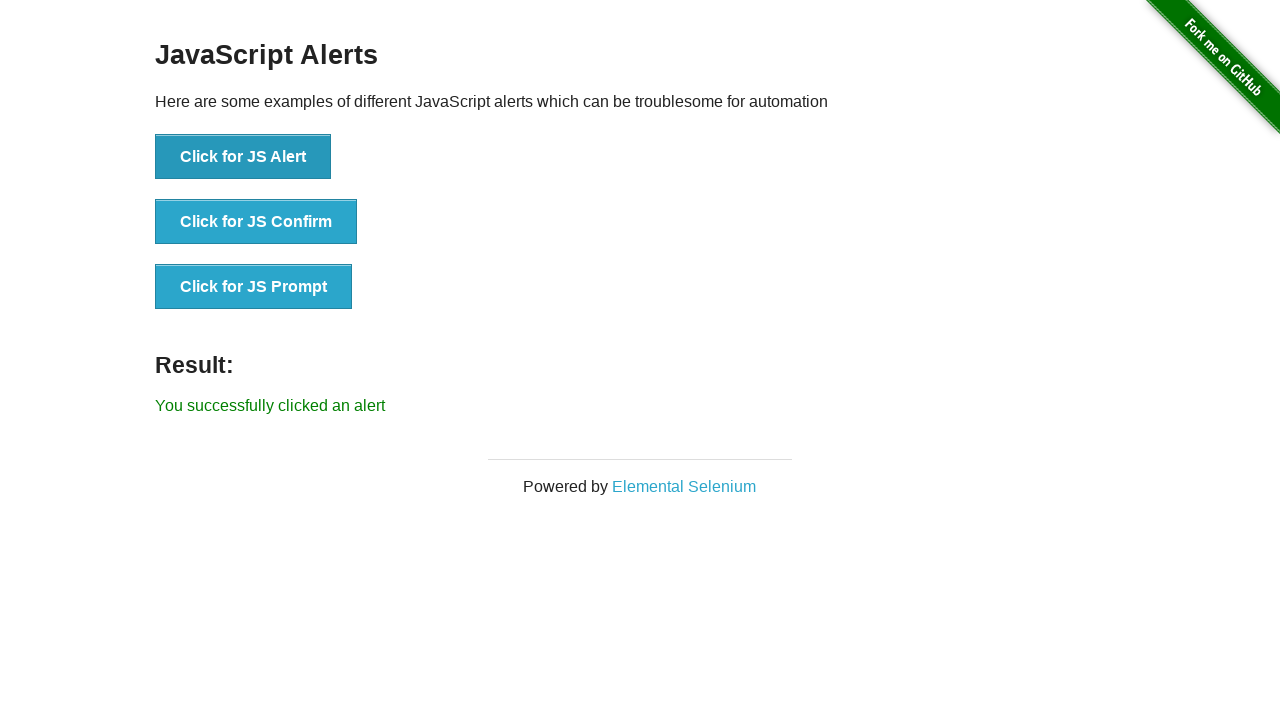

Triggered JS Alert dialog and accepted it at (243, 157) on xpath=//button[normalize-space()='Click for JS Alert']
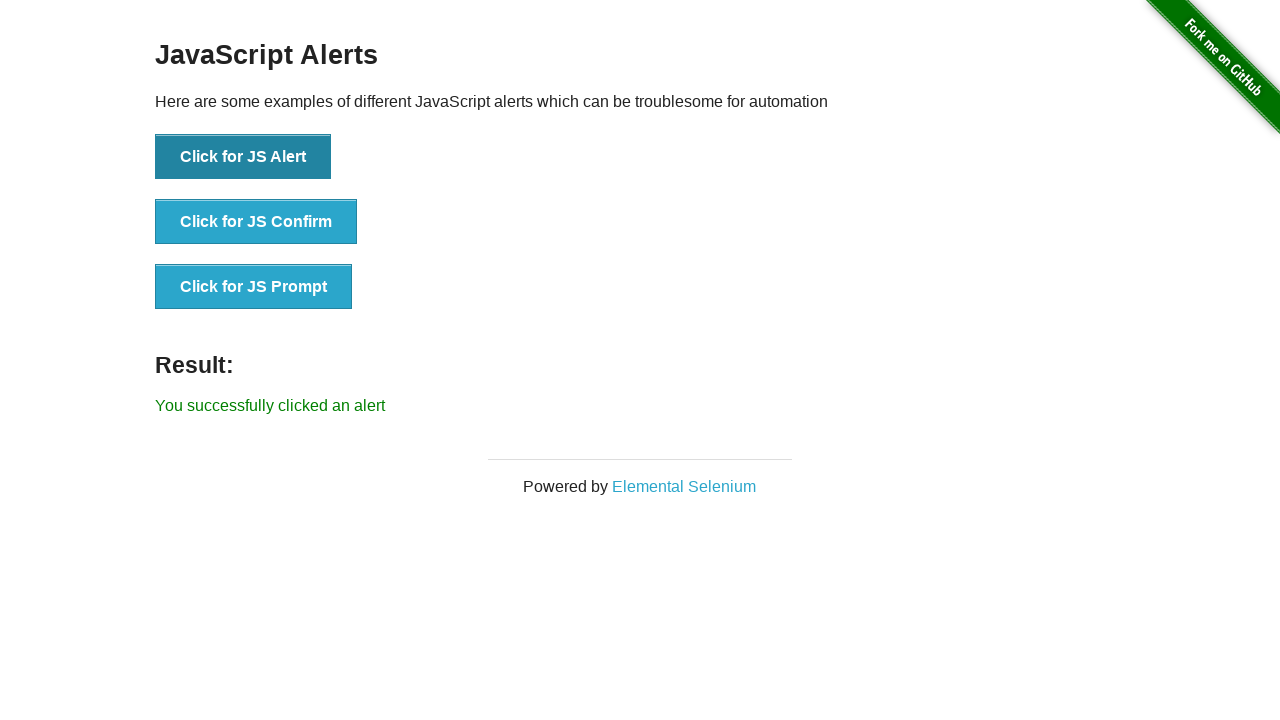

Result element loaded after alert acceptance
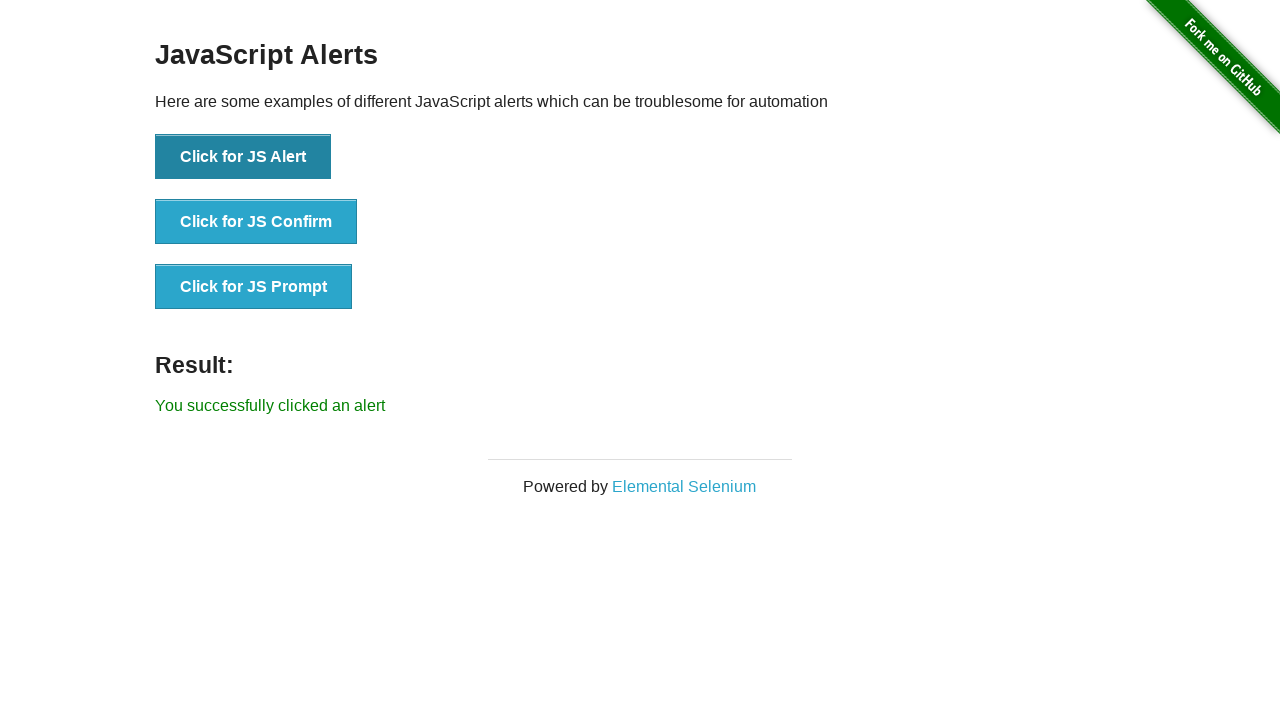

Triggered JS Confirm dialog and accepted it at (256, 222) on xpath=//button[normalize-space()='Click for JS Confirm']
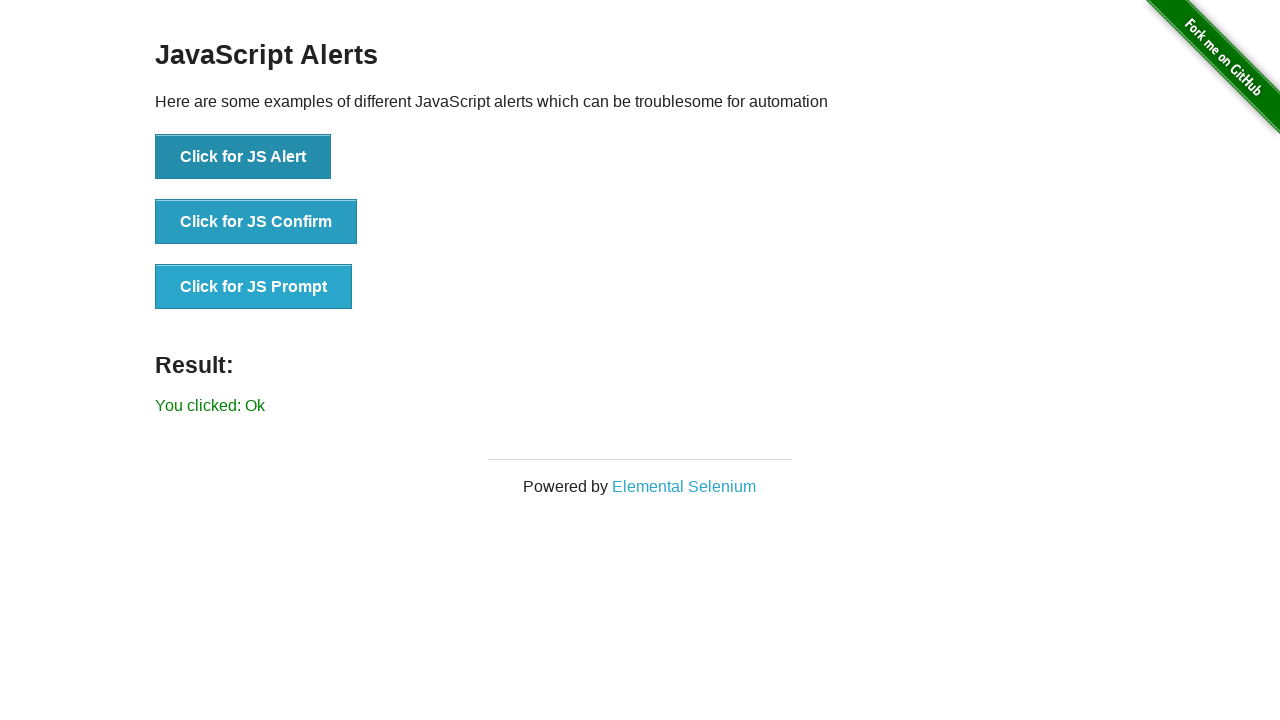

Result element loaded after confirm acceptance
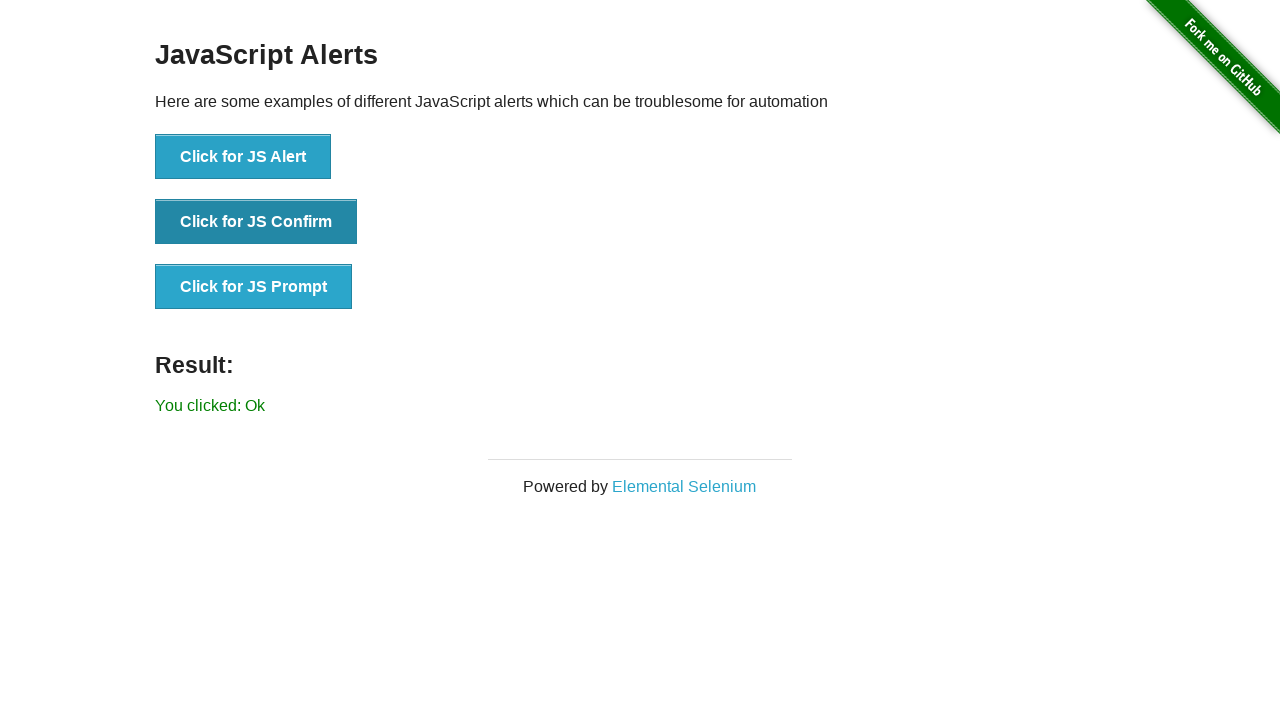

Triggered JS Prompt dialog and accepted with text 'Bye' at (254, 287) on xpath=//button[normalize-space()='Click for JS Prompt']
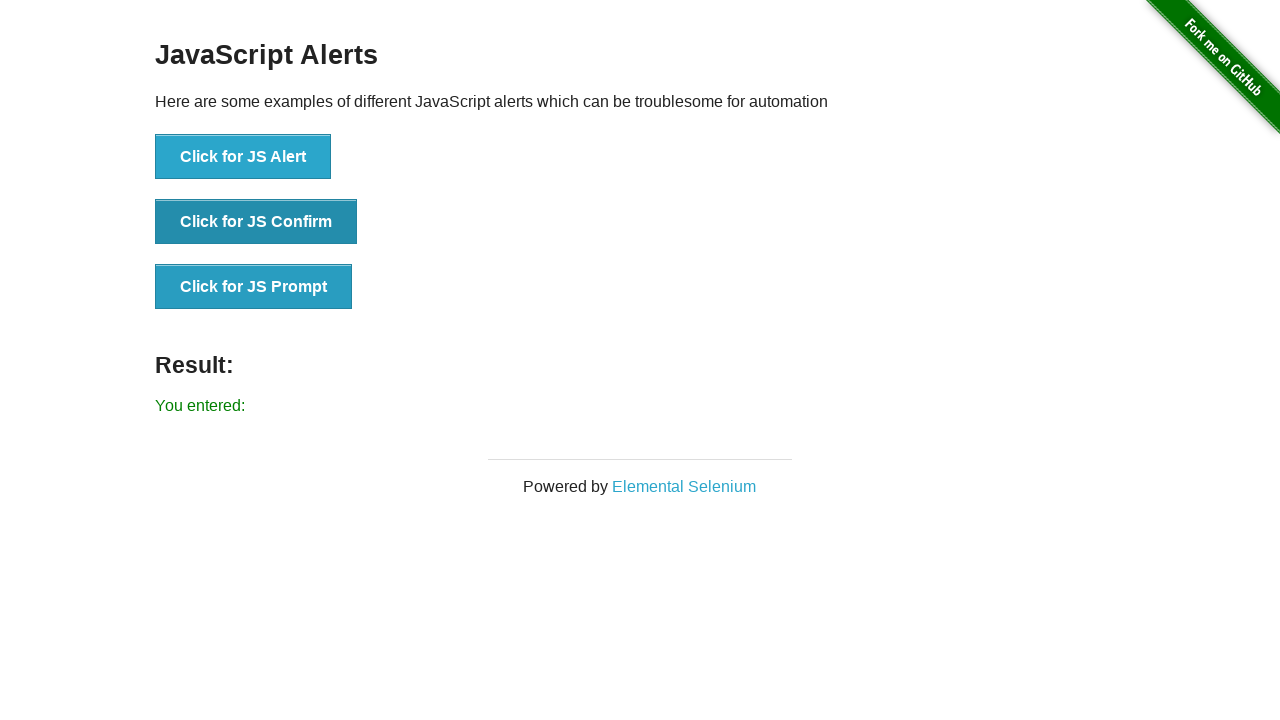

Result element loaded after prompt acceptance
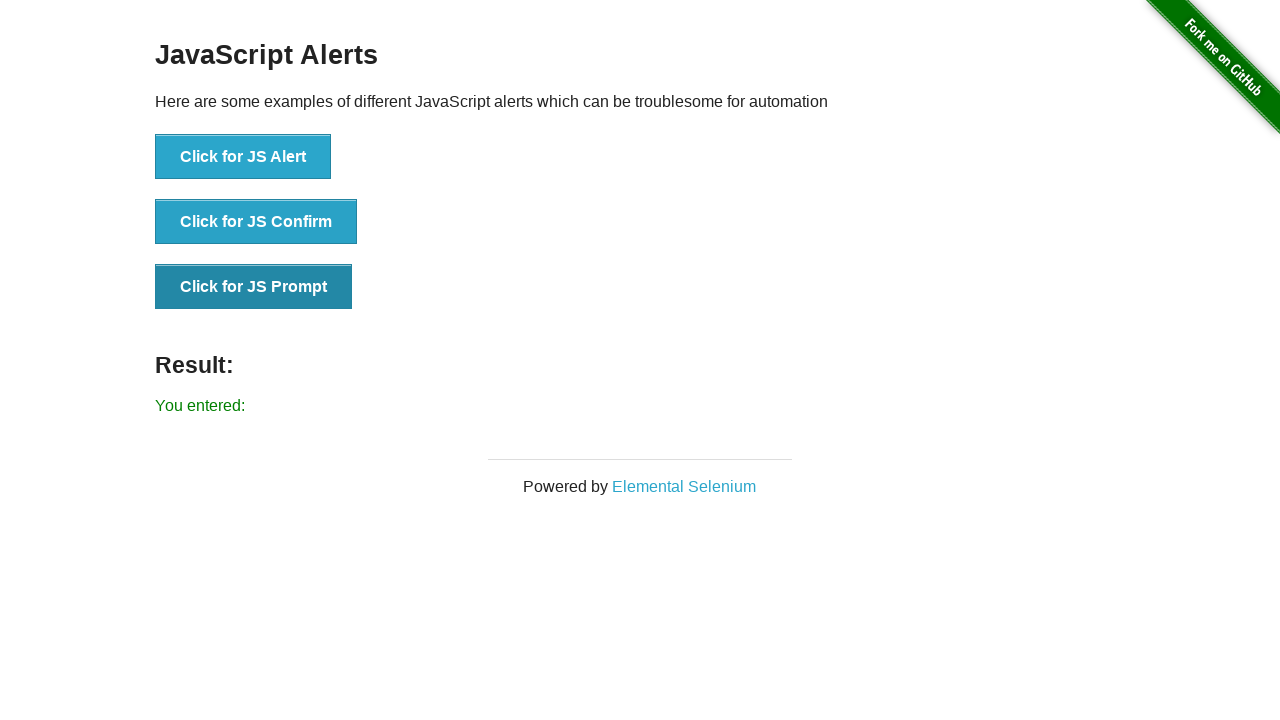

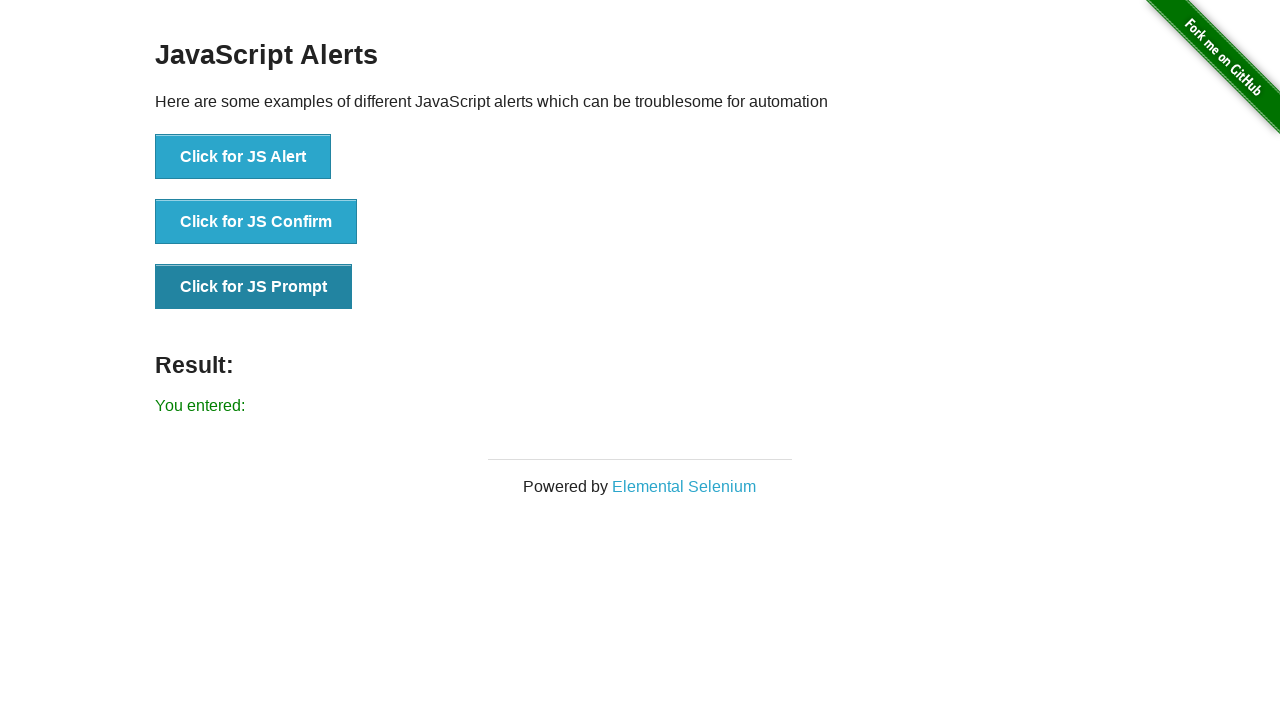